Tests dropdown select functionality by reading two numbers from the page, calculating their sum, selecting the sum value from a dropdown menu, and clicking the submit button.

Starting URL: http://suninjuly.github.io/selects2.html

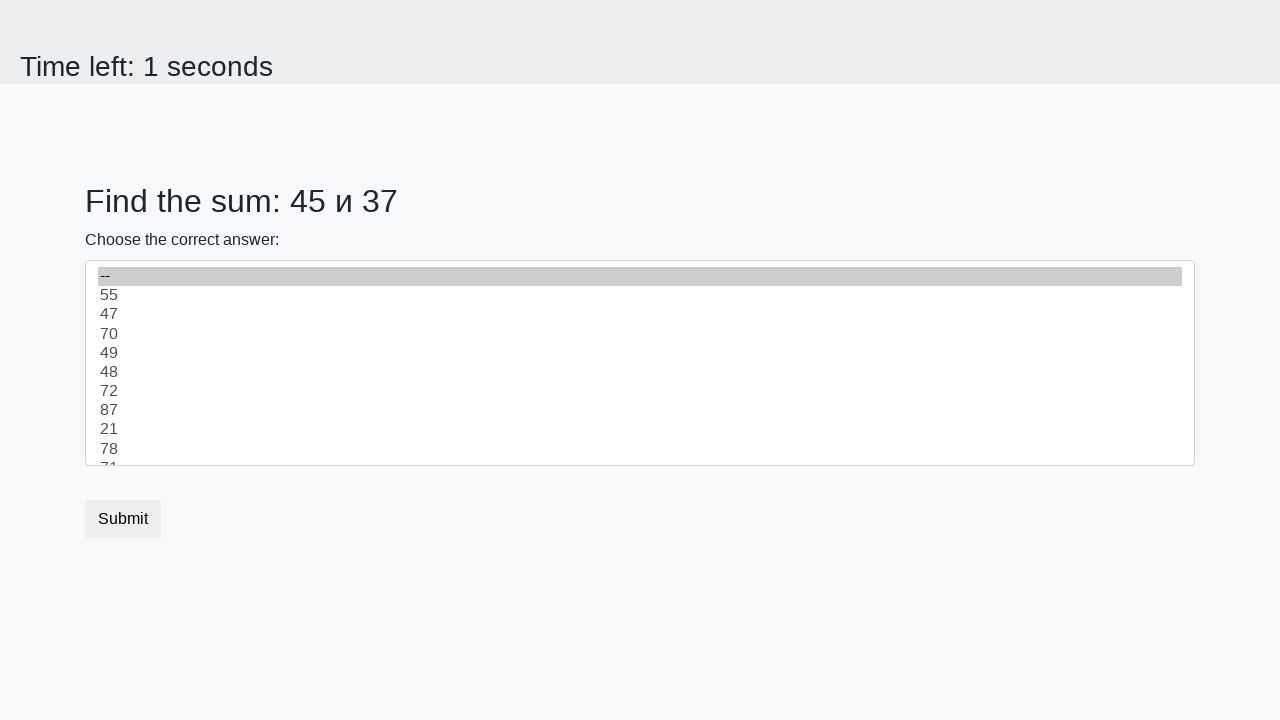

Retrieved first number from page element #num1
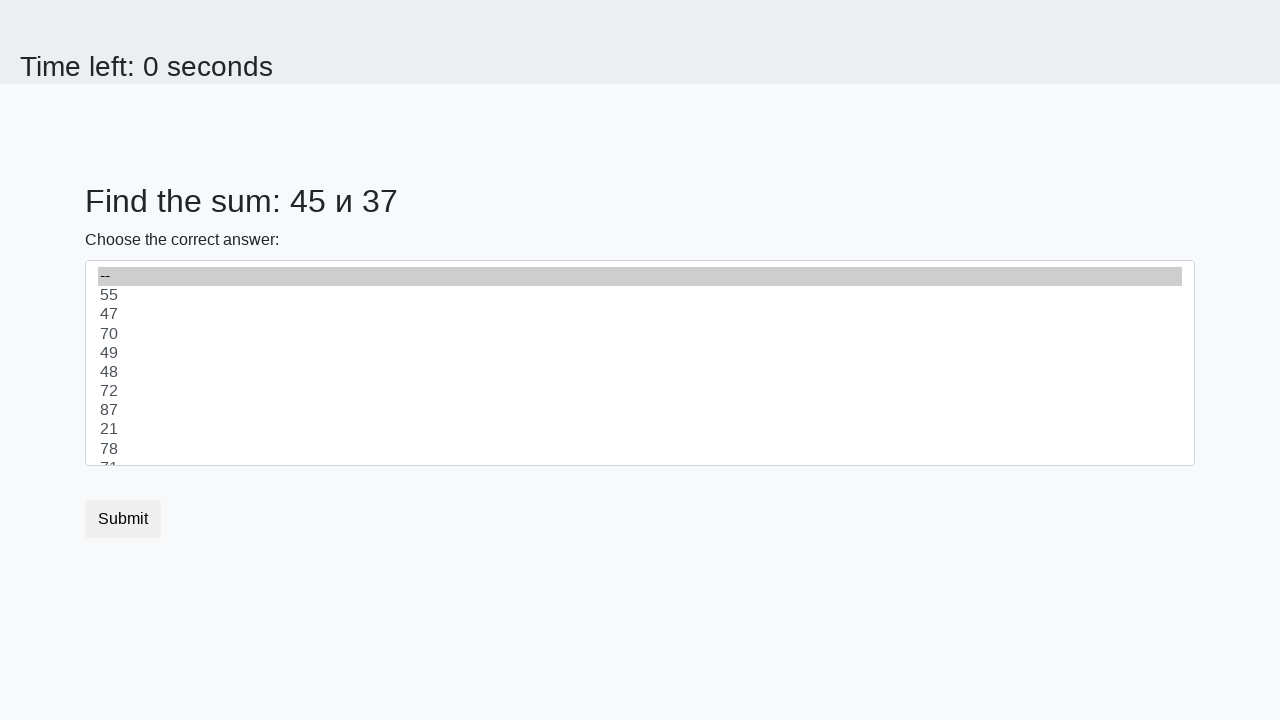

Retrieved second number from page element #num2
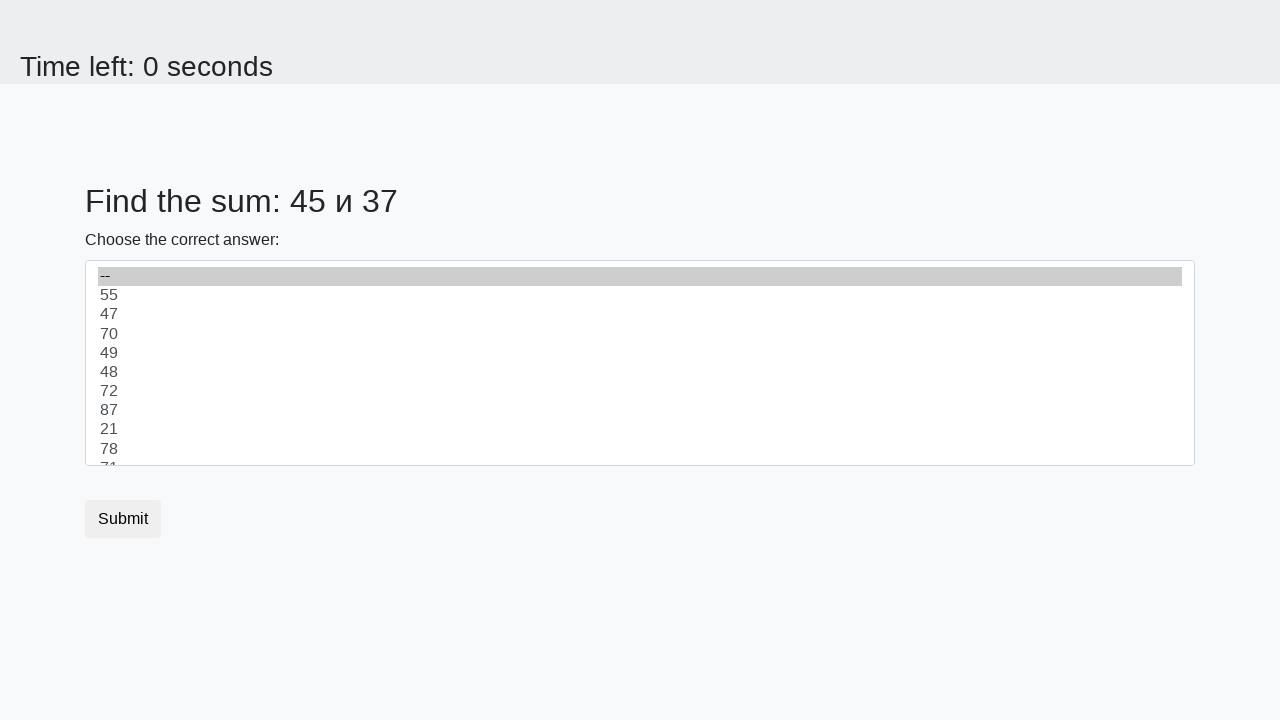

Calculated sum of 45 + 37 = 82
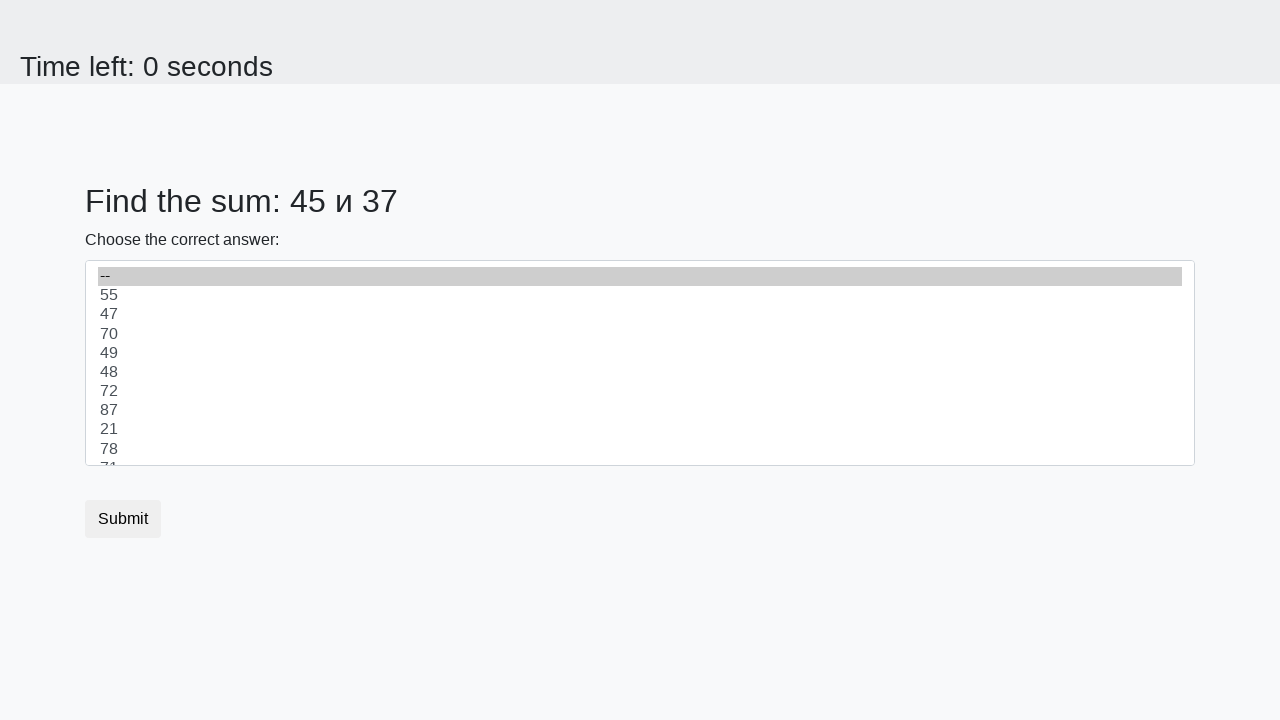

Selected value 82 from dropdown menu on select
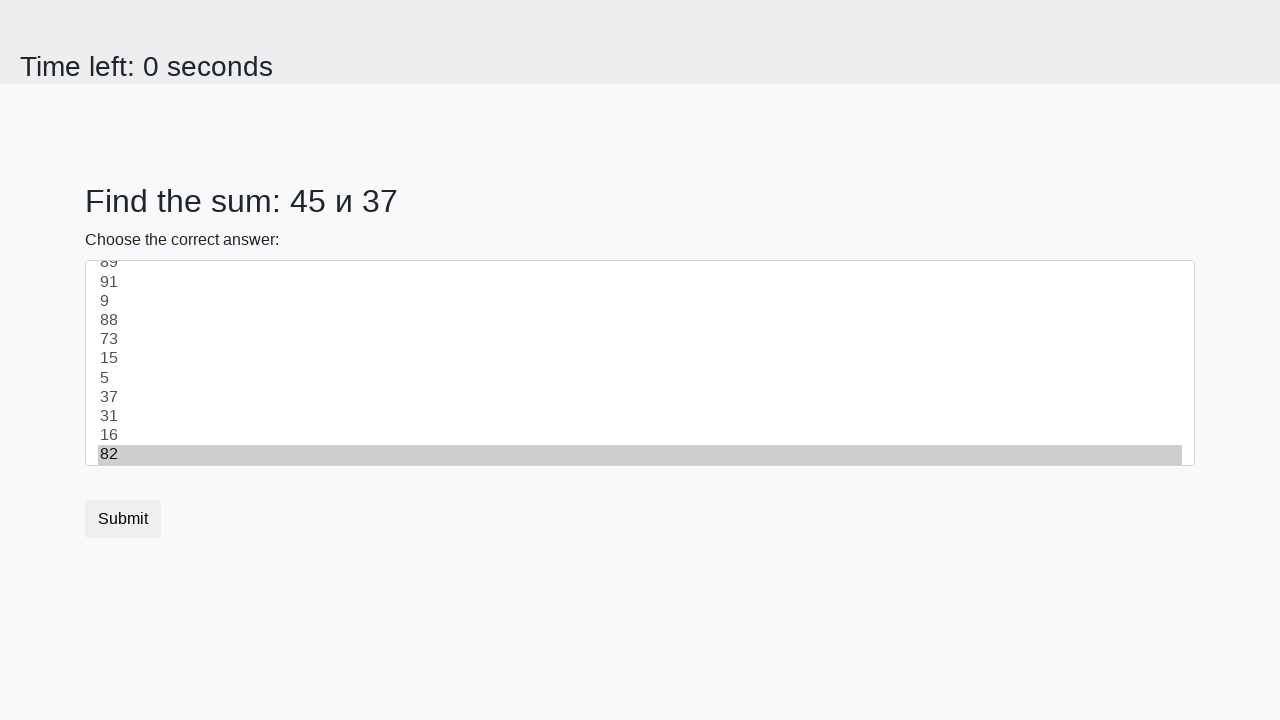

Clicked submit button to complete the test at (123, 519) on button.btn
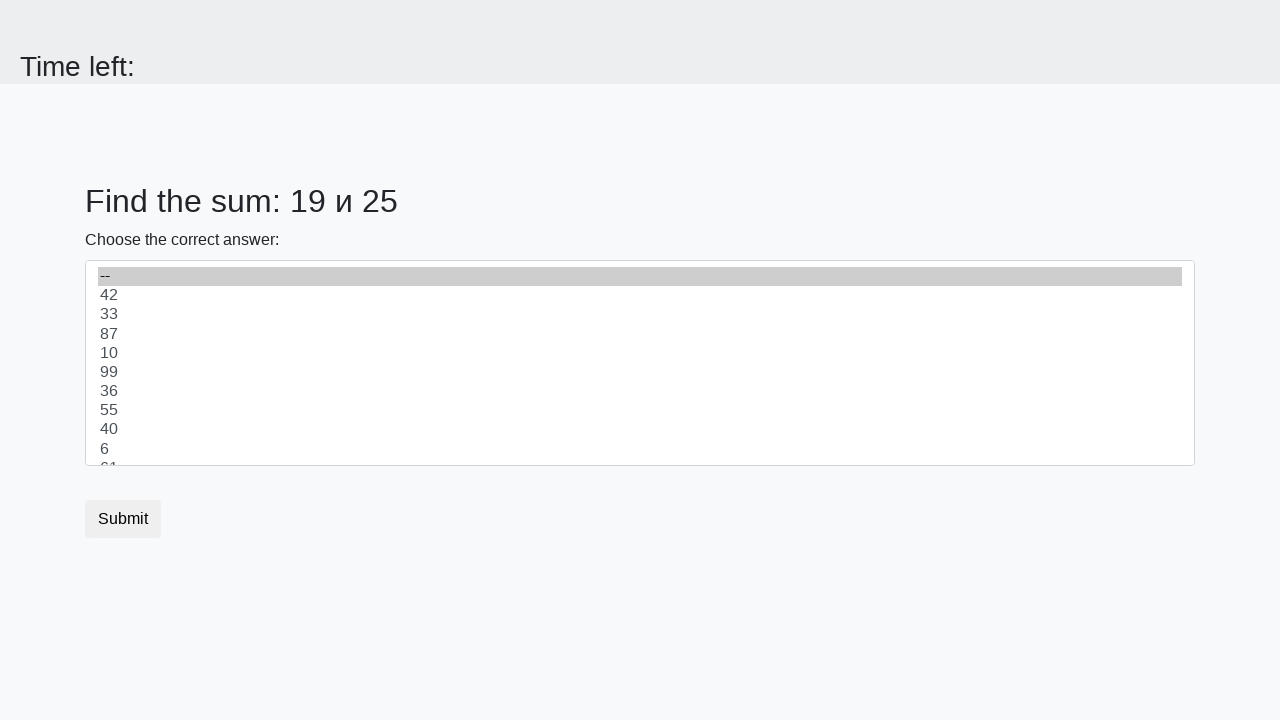

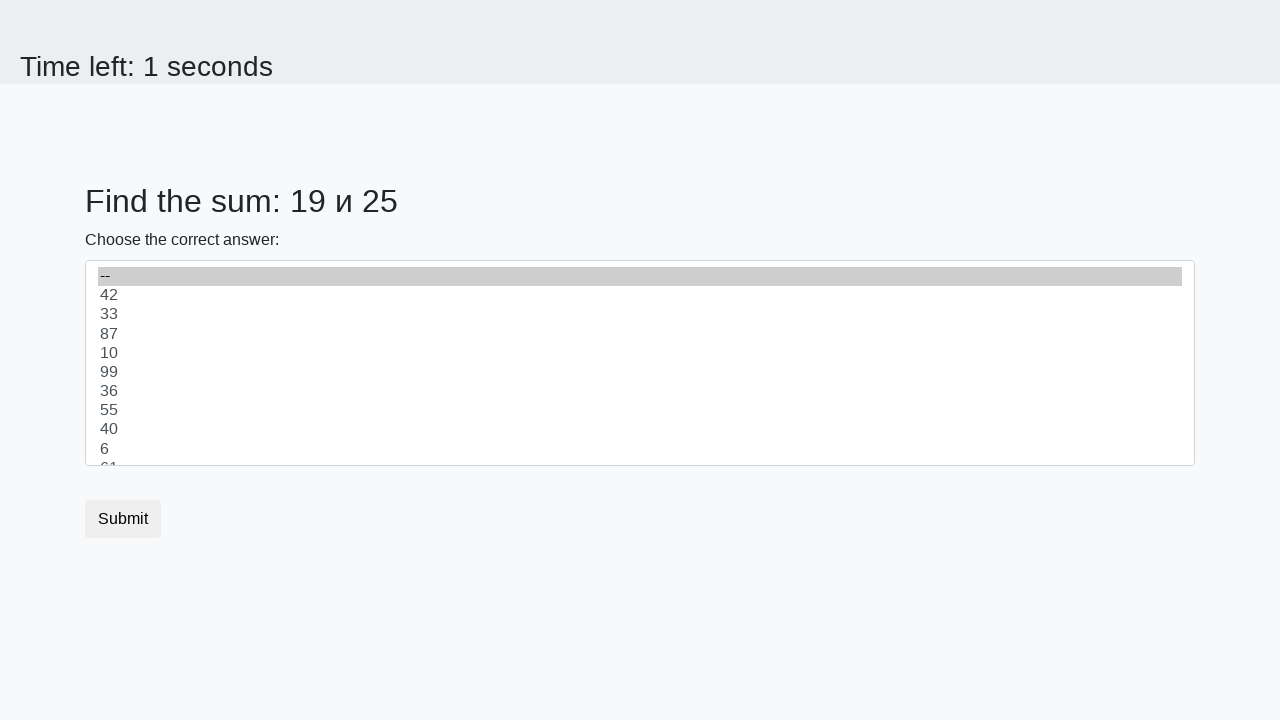